Tests iframe interaction by switching to an iframe, clicking on a selectable item, then switching back to the main content and clicking a download link

Starting URL: https://jqueryui.com/selectable/

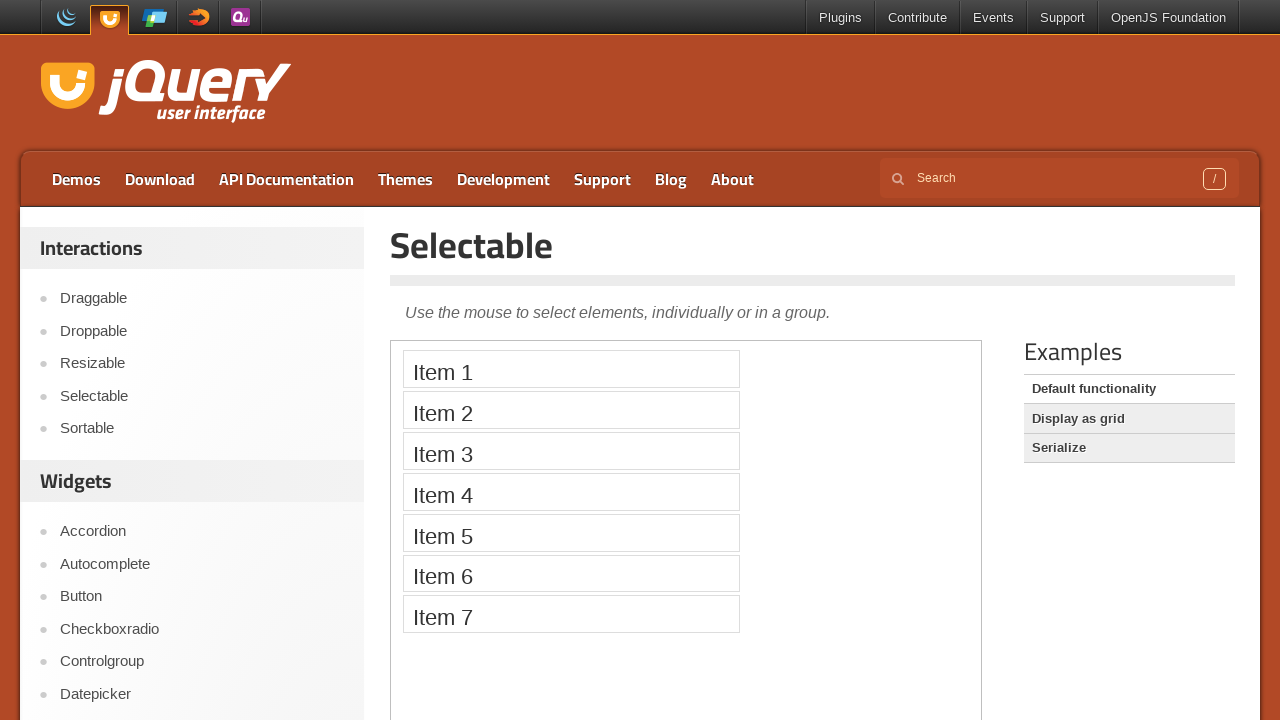

Navigated to jQuery UI Selectable demo page
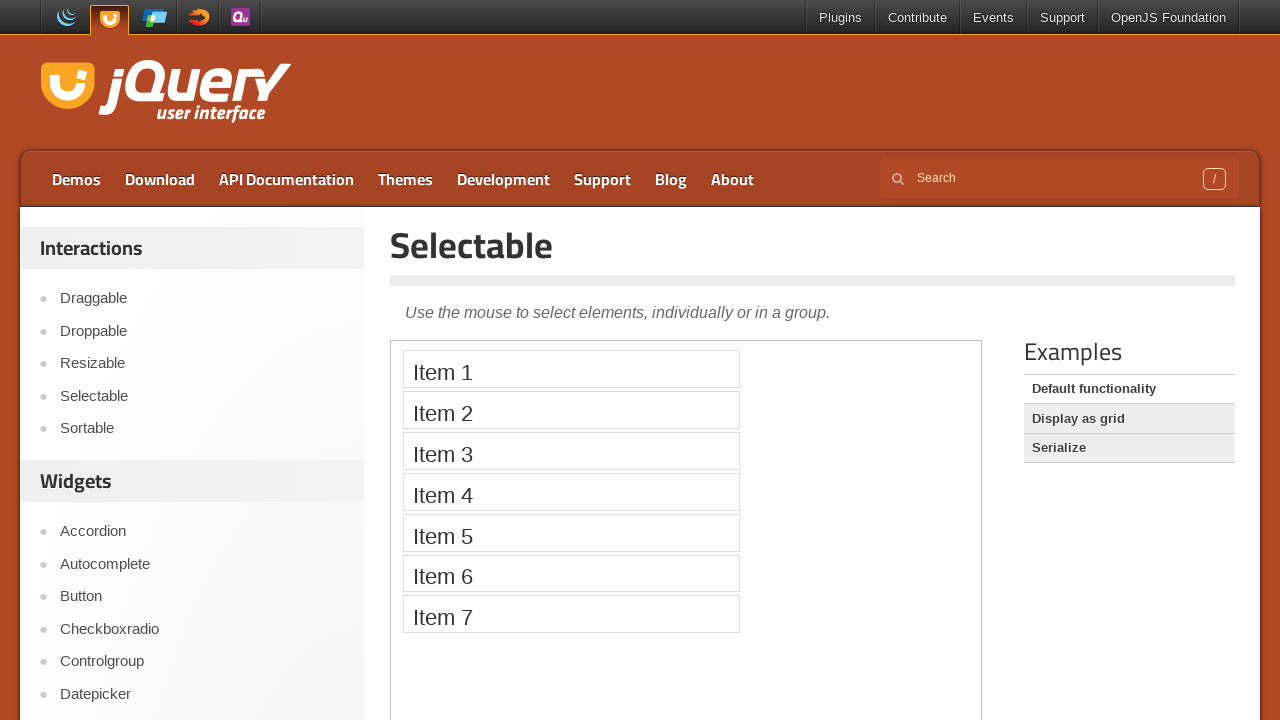

Located the iframe element
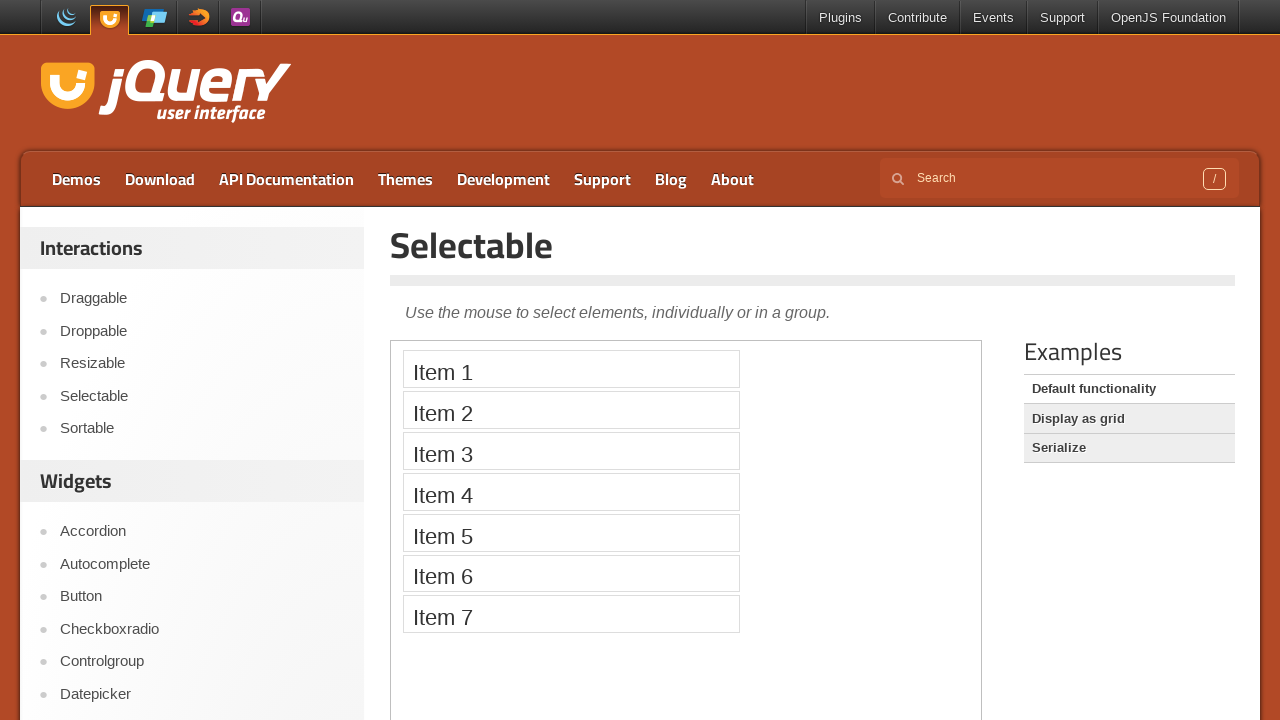

Clicked on Item 1 in the selectable list within the iframe at (571, 369) on iframe >> nth=0 >> internal:control=enter-frame >> xpath=//li[text()='Item 1']
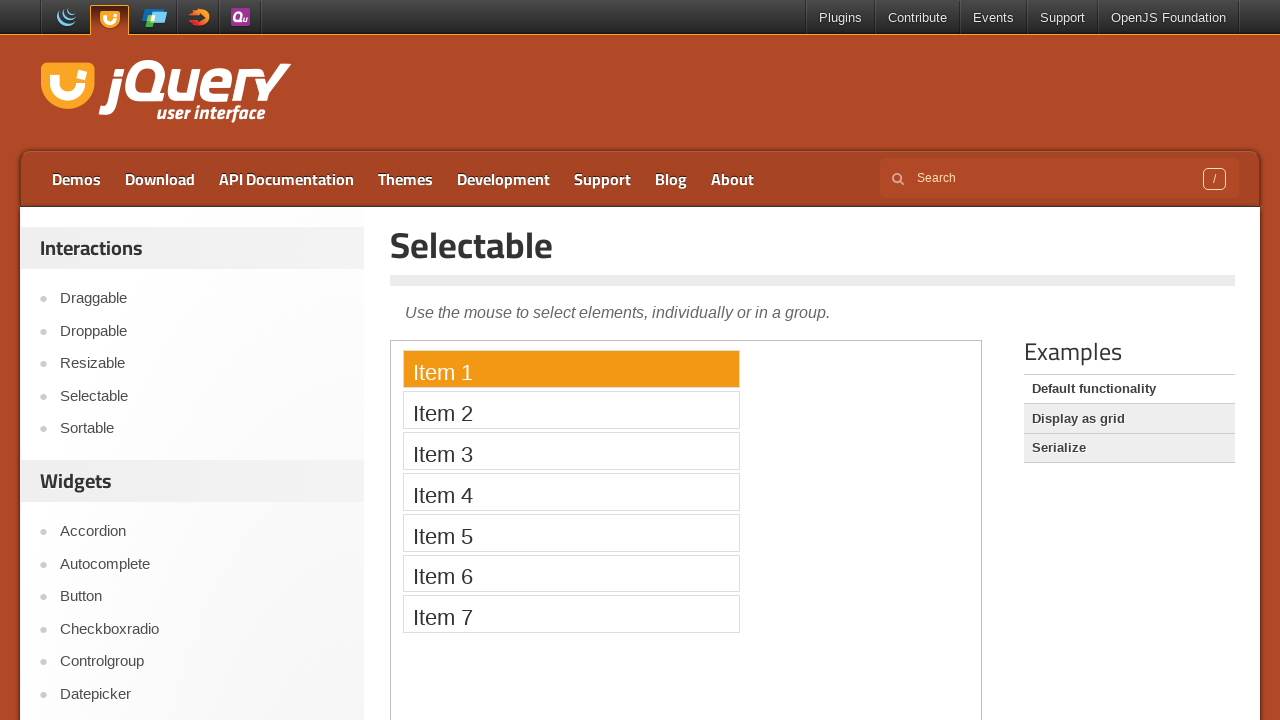

Clicked the Download link in the main content at (160, 179) on text=Download
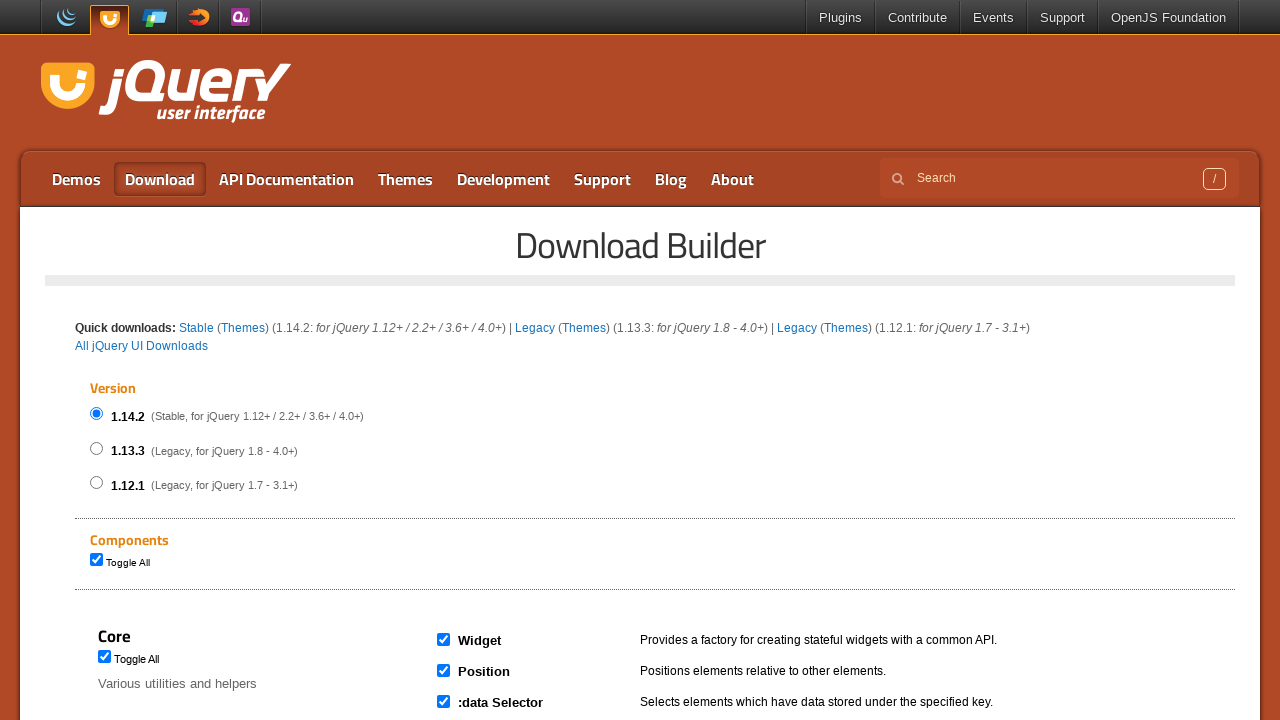

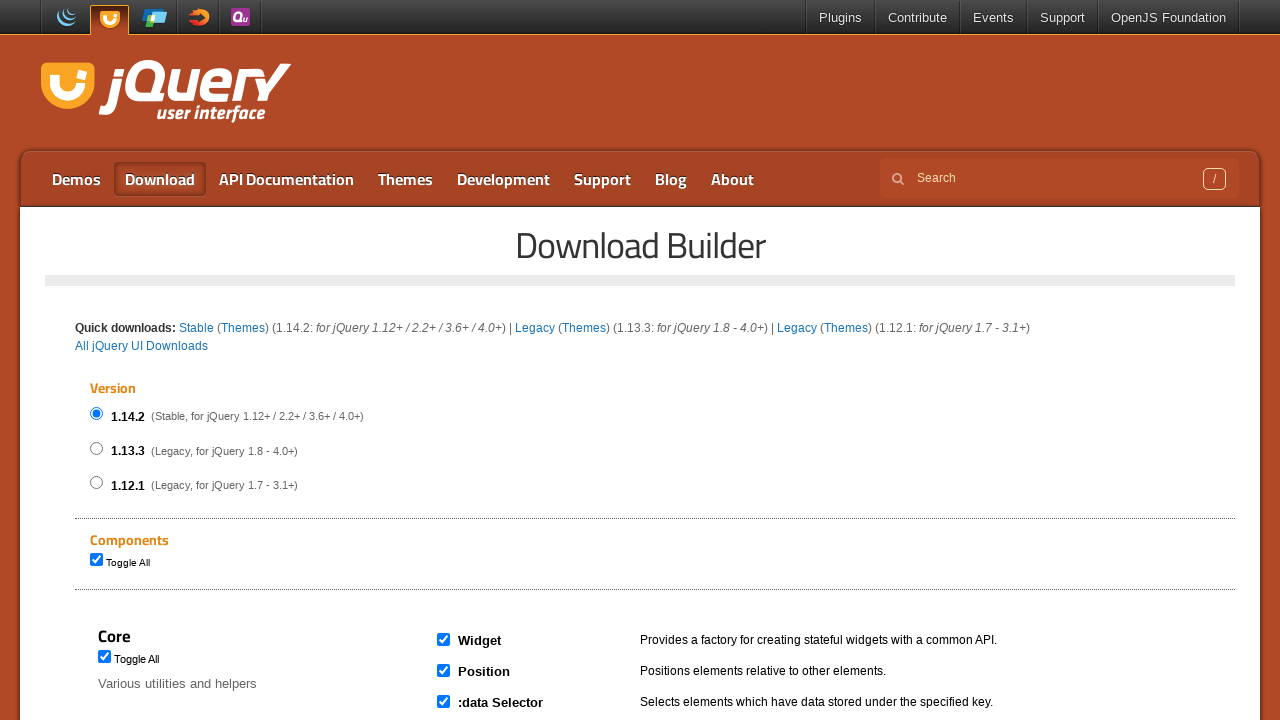